Tests the AngularJS homepage todo list by adding a new todo item, verifying the count, and marking items as complete

Starting URL: https://angularjs.org

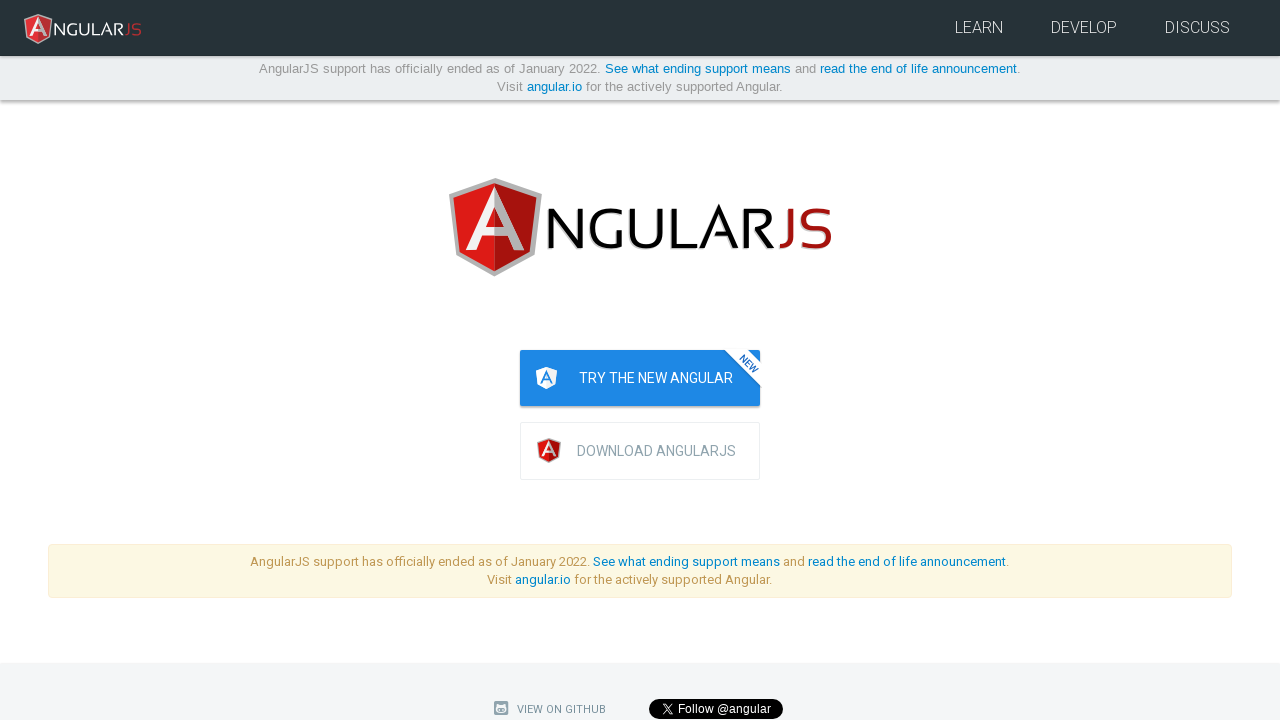

Filled todo text input with 'write first protractor test' on input[ng-model="todoList.todoText"]
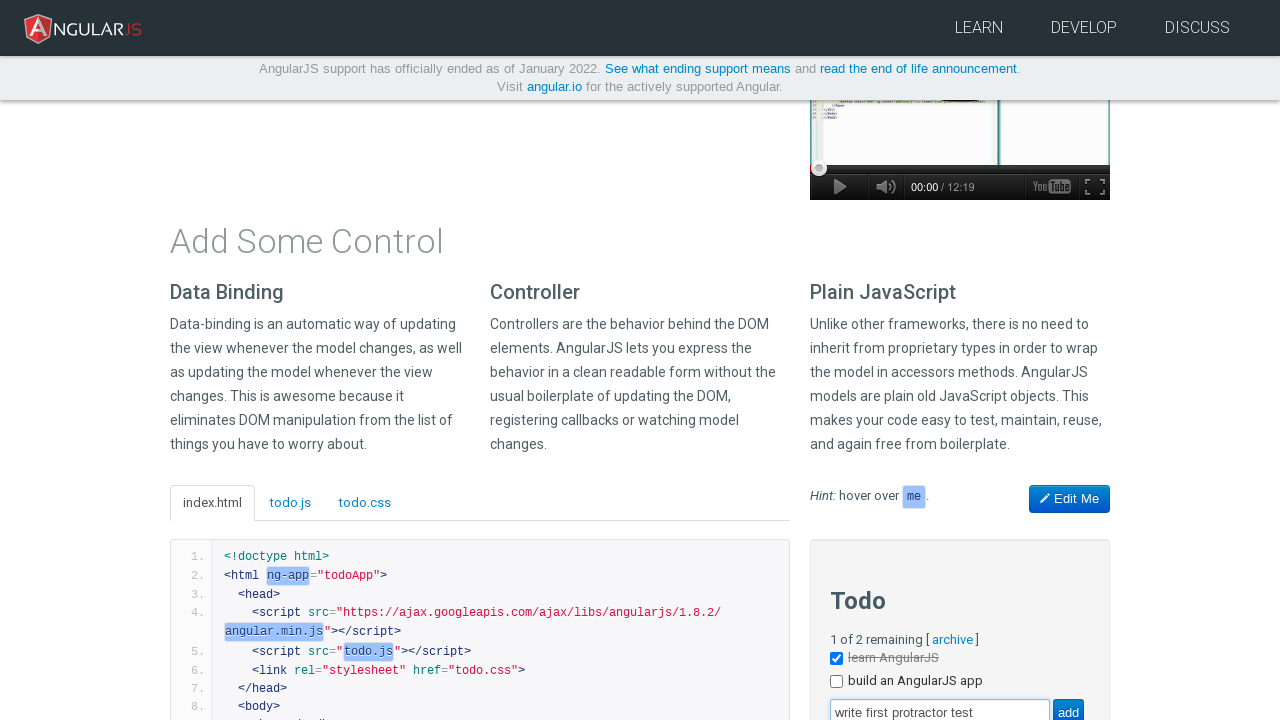

Clicked add button to create new todo item at (1068, 706) on [value="add"]
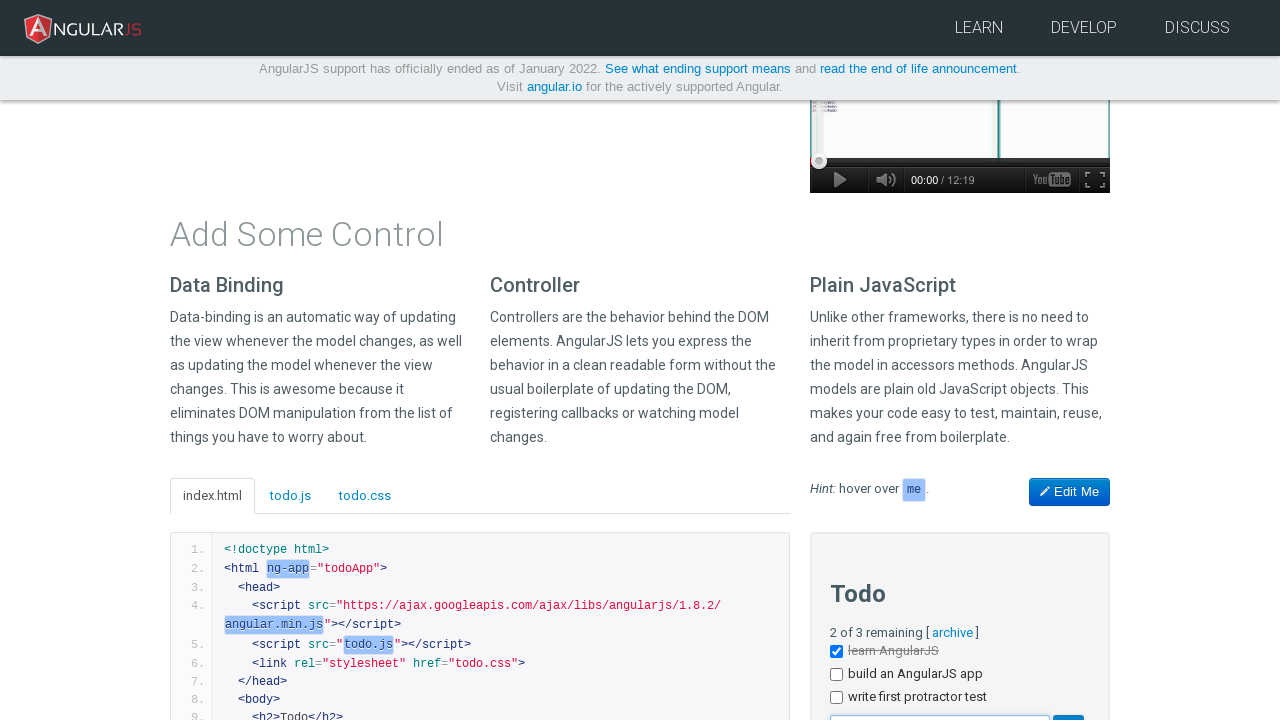

New todo item appeared in the list (third item)
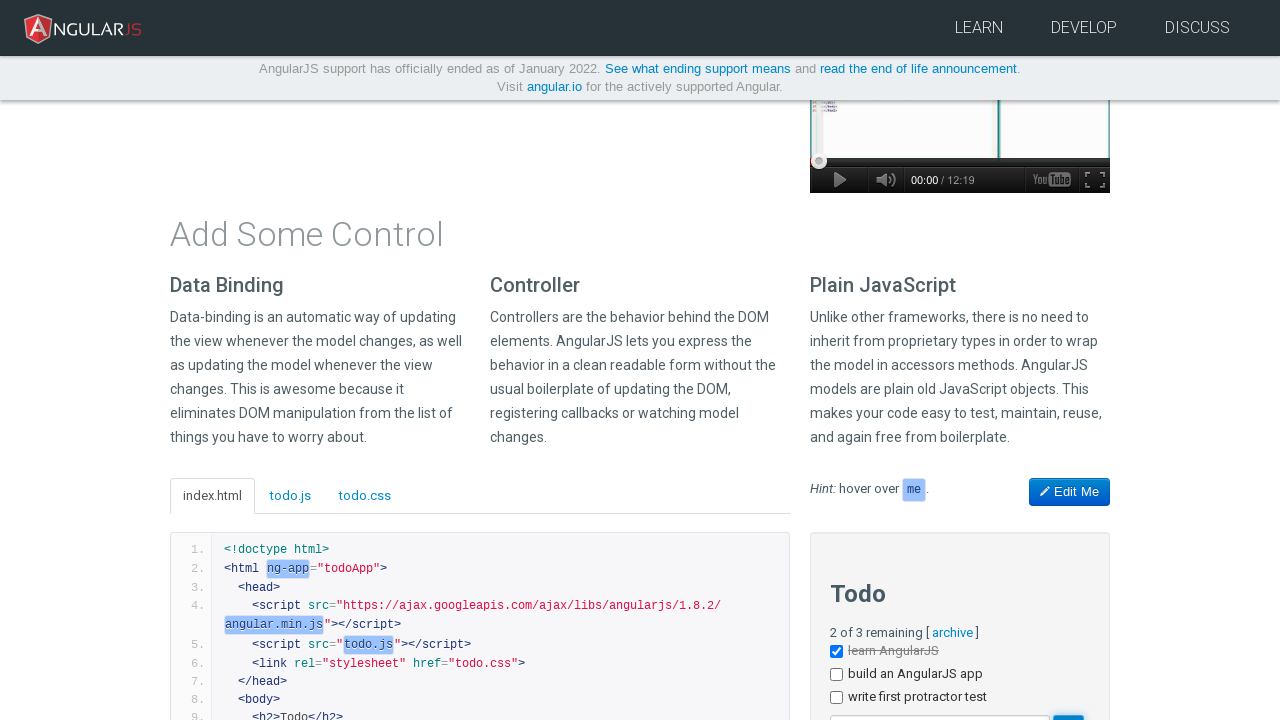

Clicked checkbox on third todo item to mark as complete at (836, 698) on li[ng-repeat="todo in todoList.todos"]:nth-child(3) input[type="checkbox"]
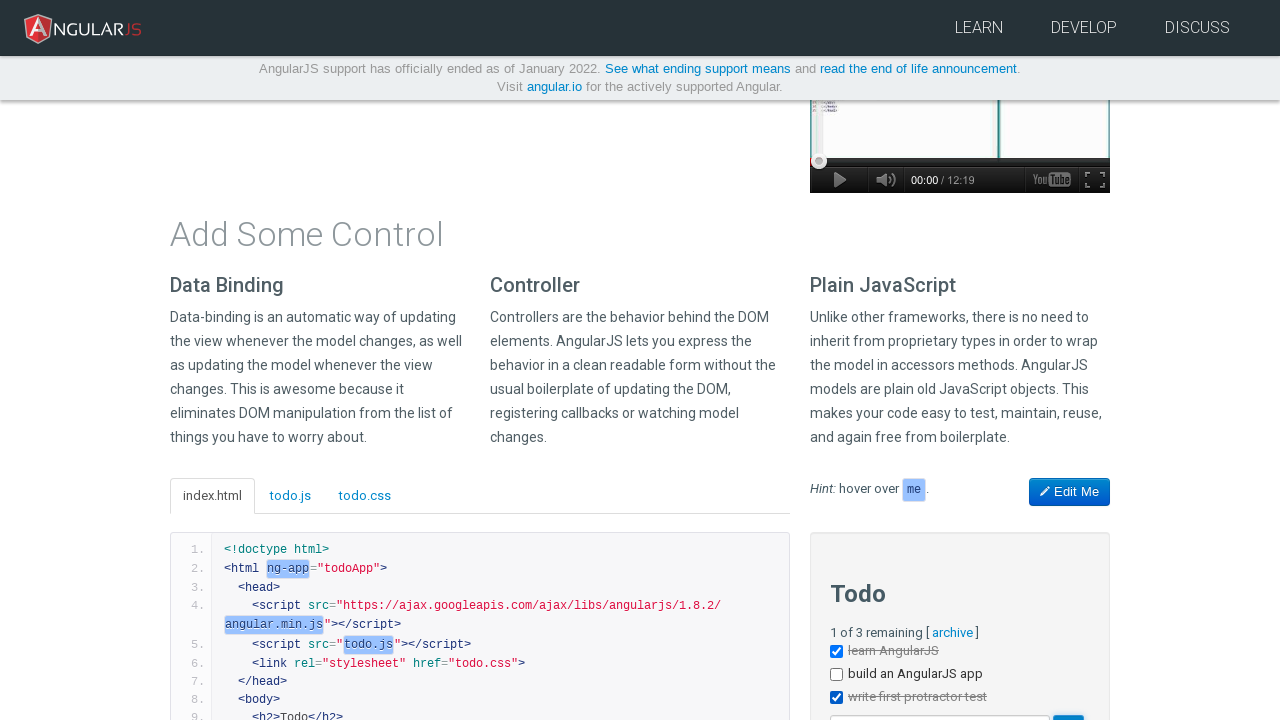

Todo item successfully marked as done
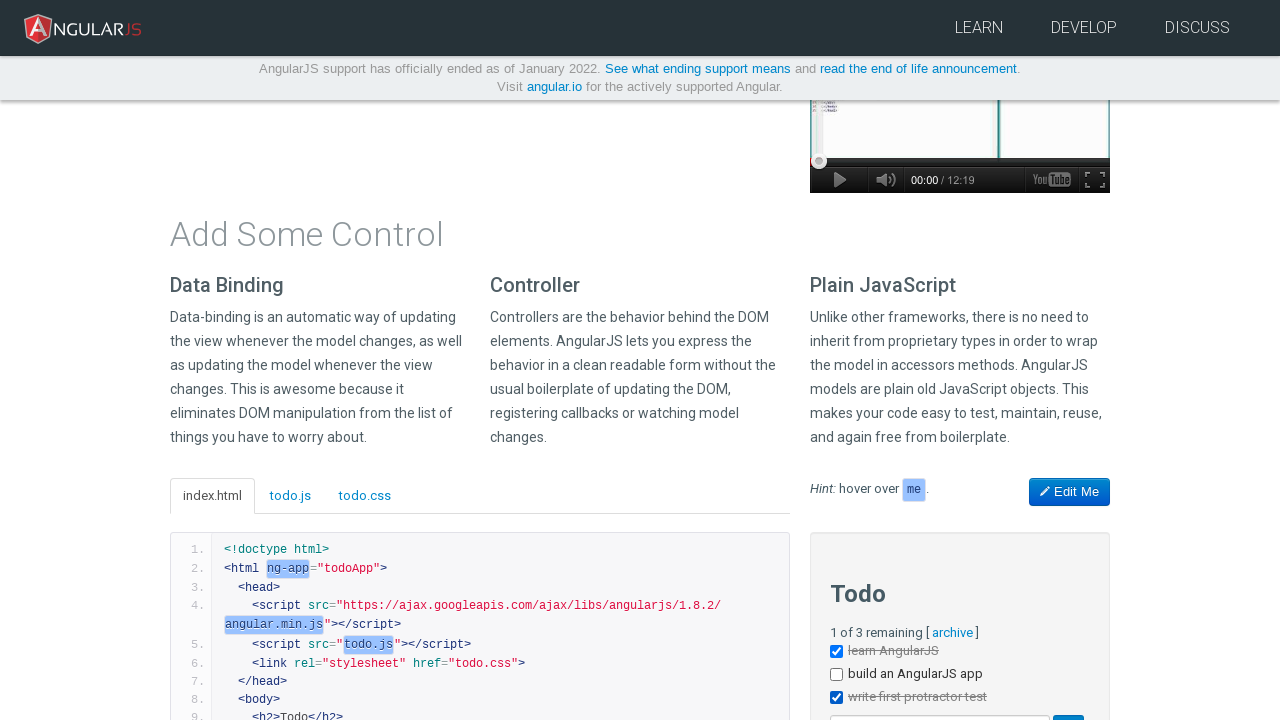

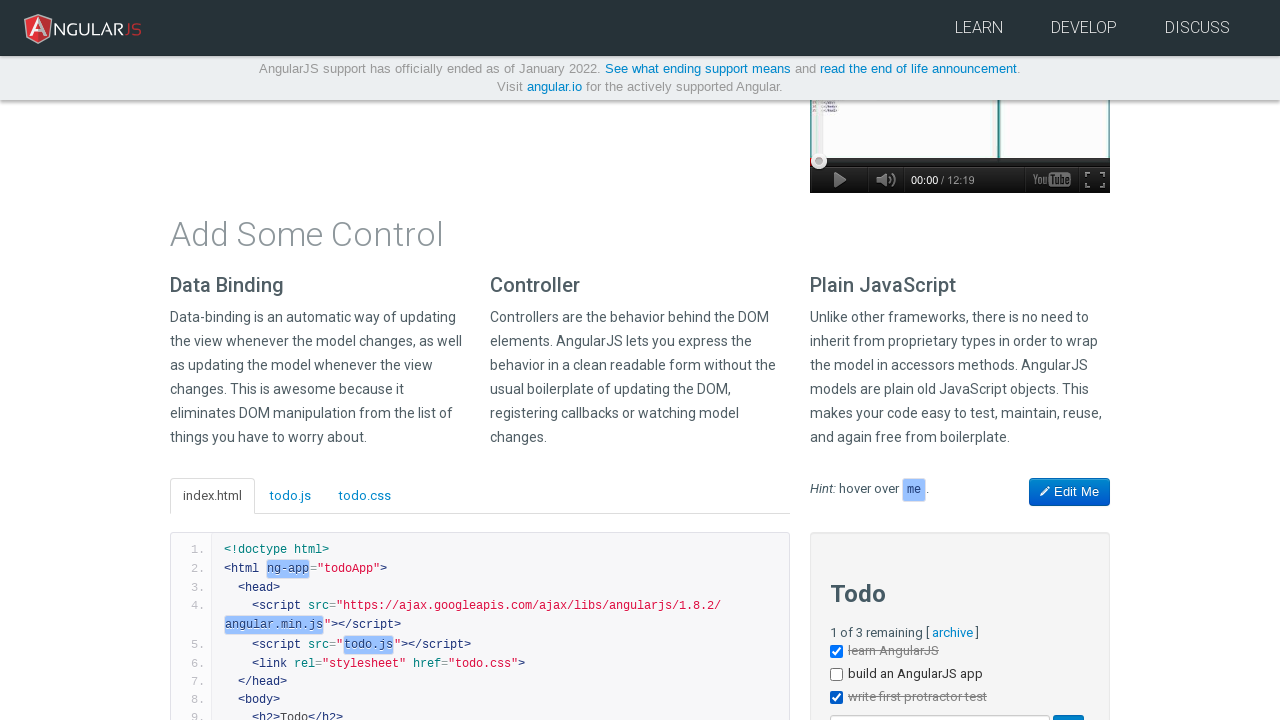